Navigates to Hacker News and verifies that story entries are displayed on the page

Starting URL: https://news.ycombinator.com

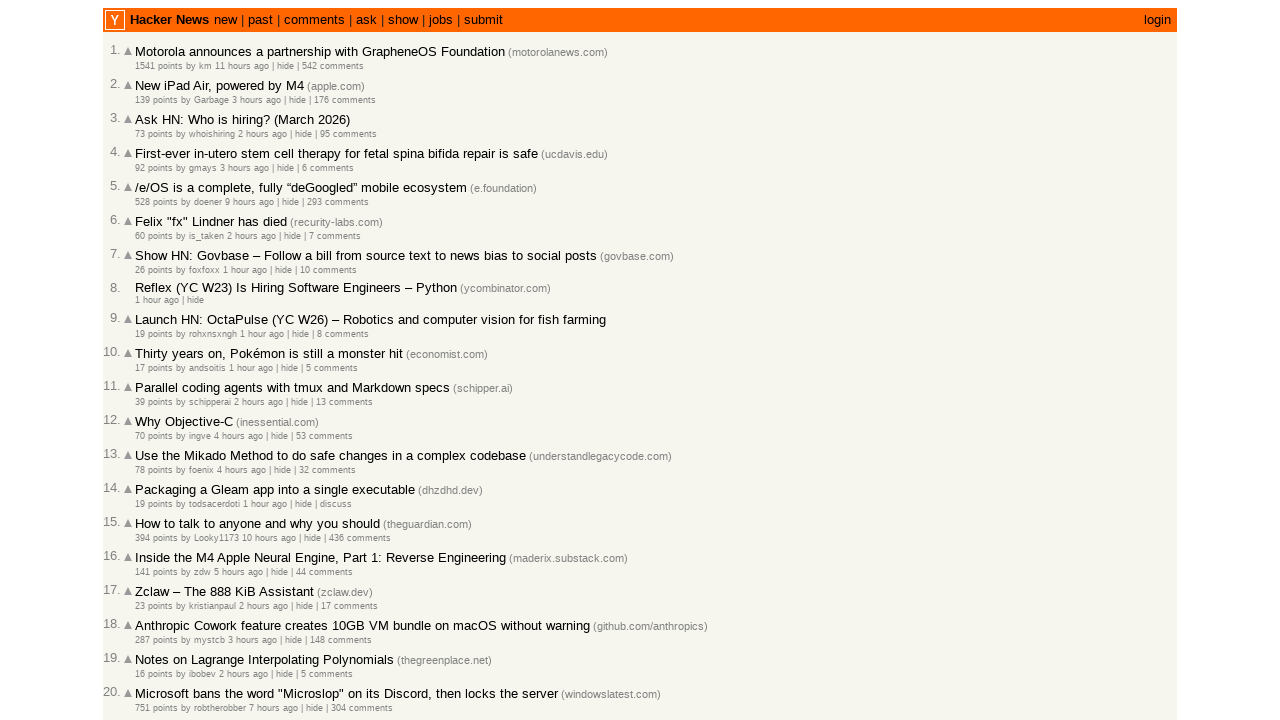

Navigated to Hacker News homepage
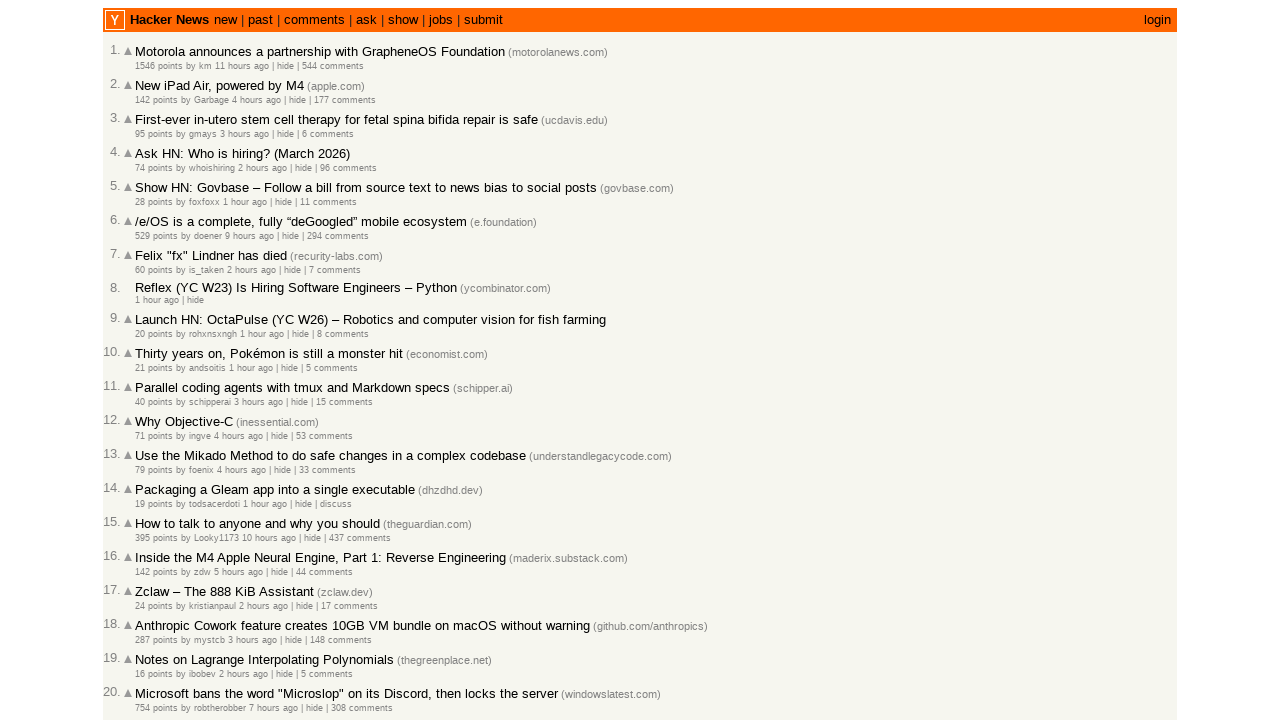

Story entries loaded on the page
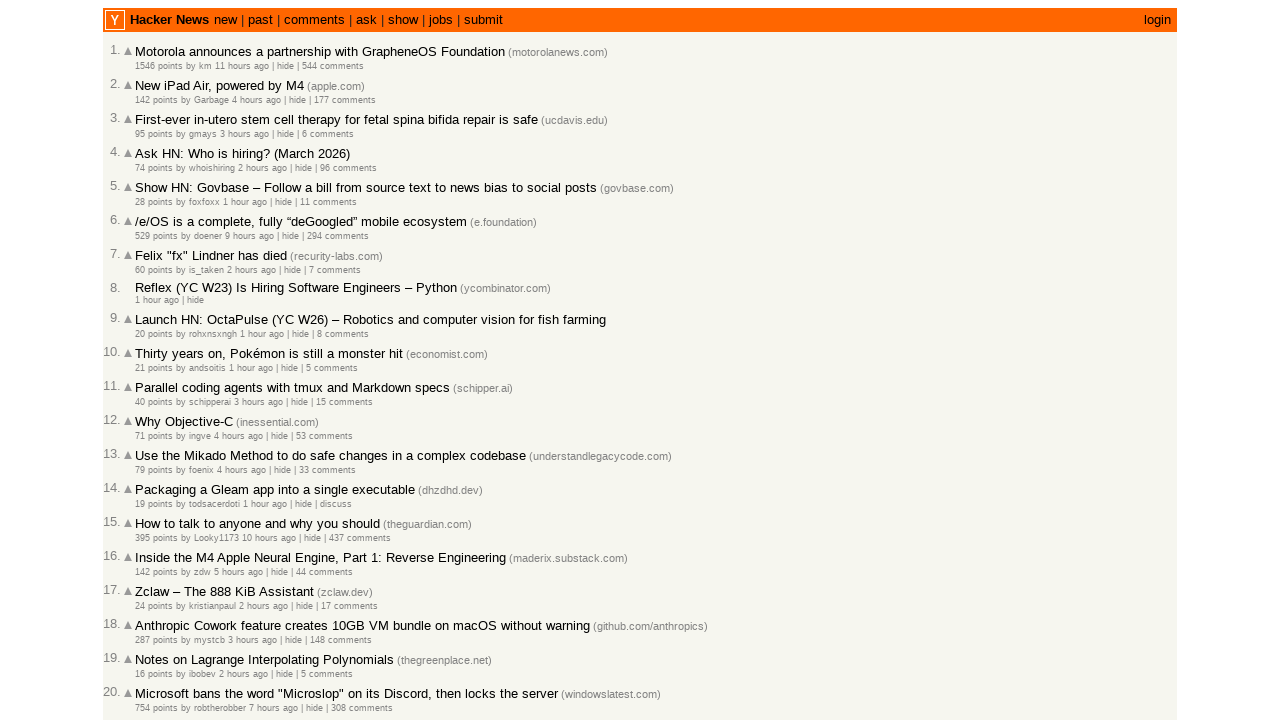

Retrieved 30 story entries from the page
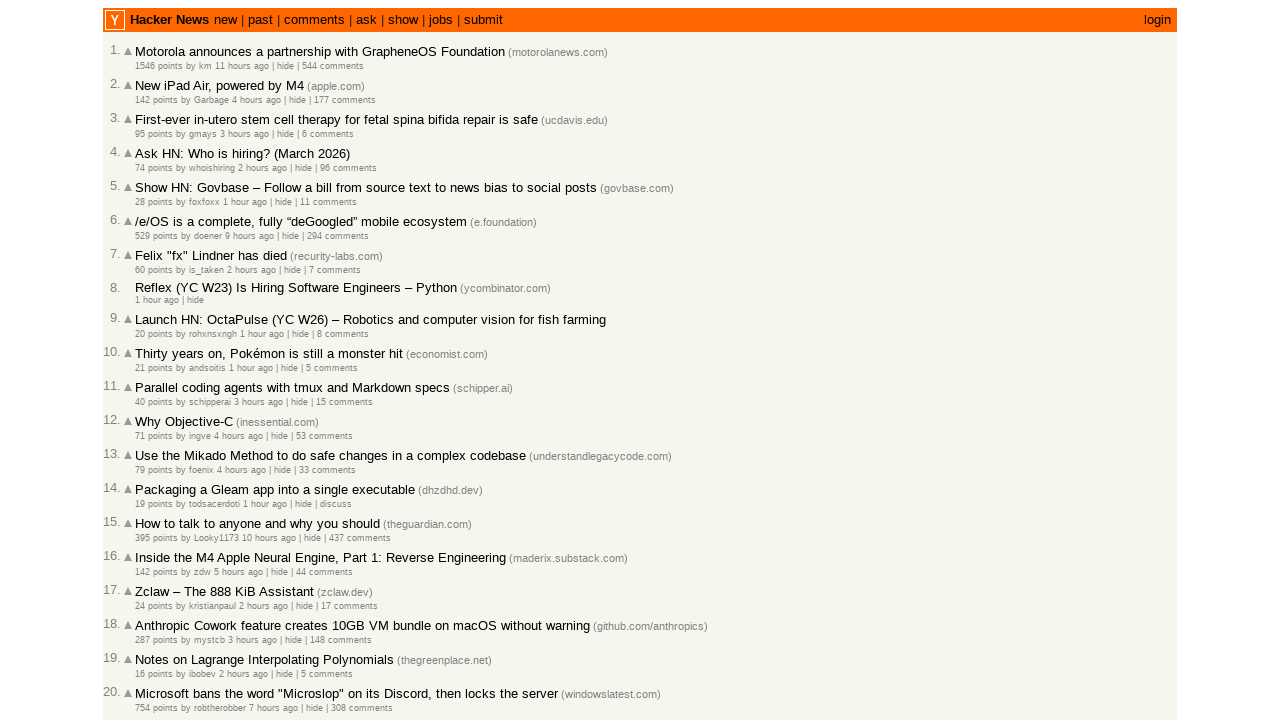

Verified that story entries are present on the page
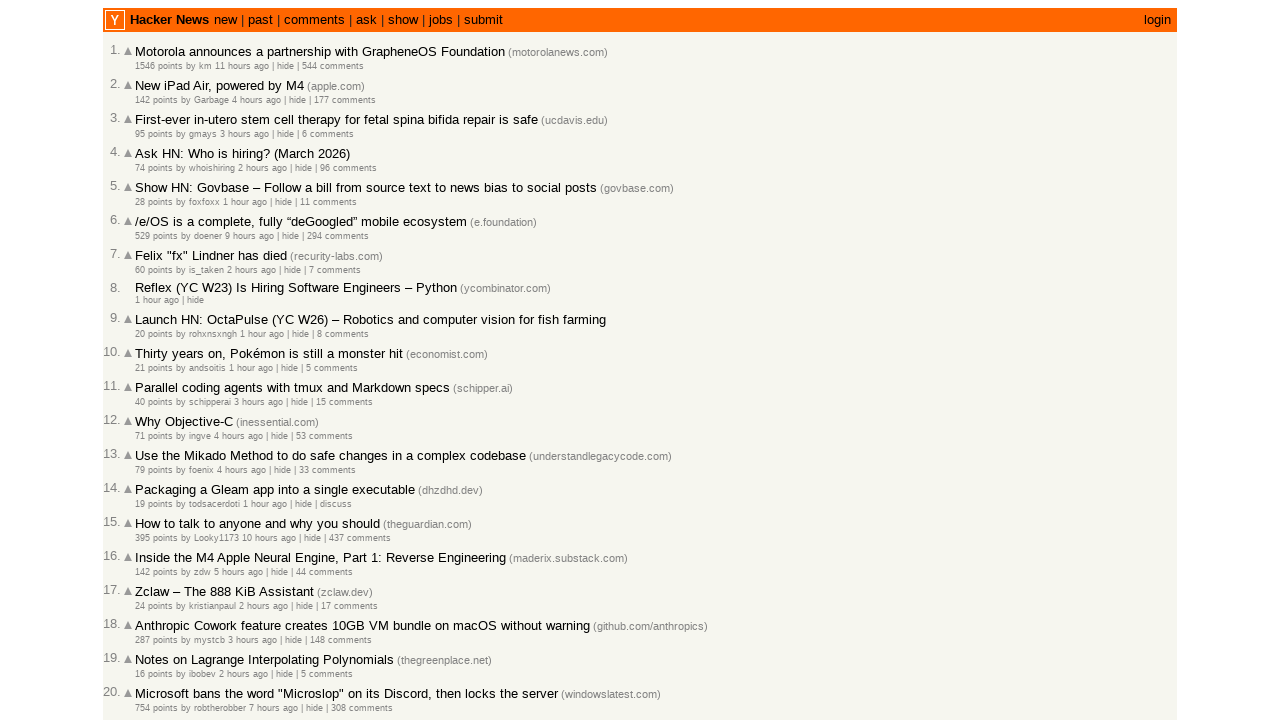

Located the first story entry's title link
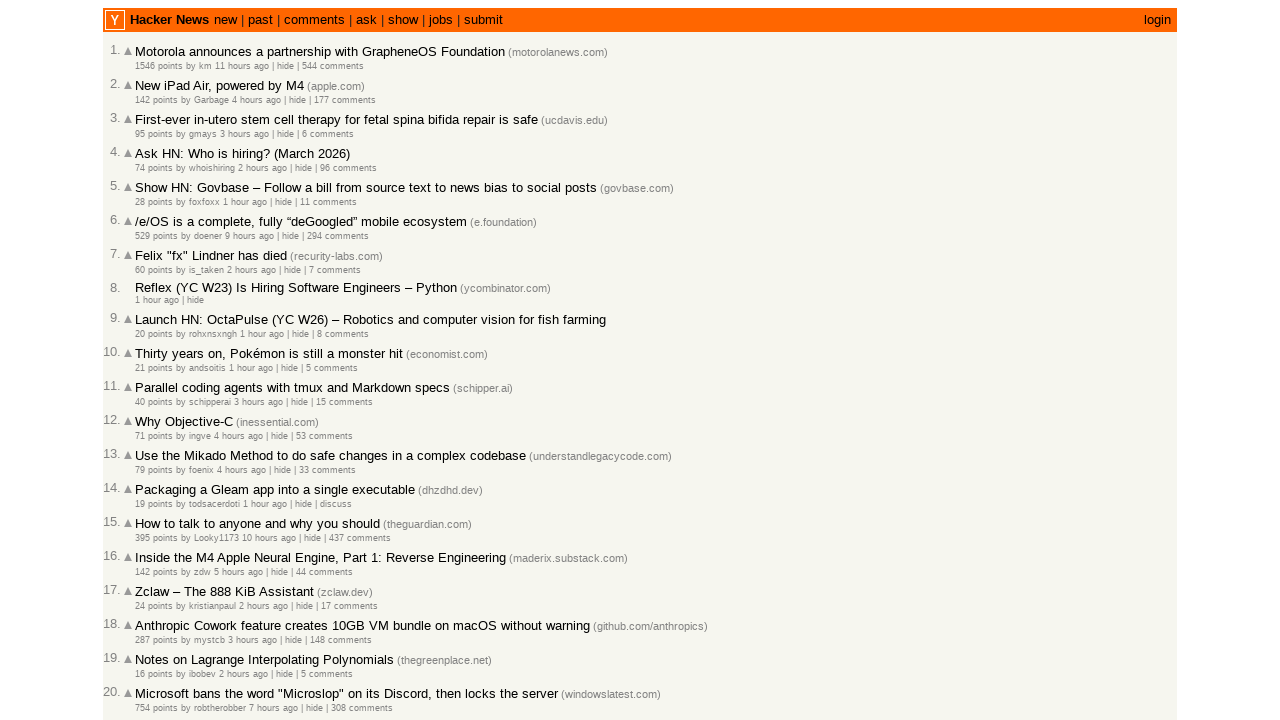

Verified that the first story entry's title link is visible
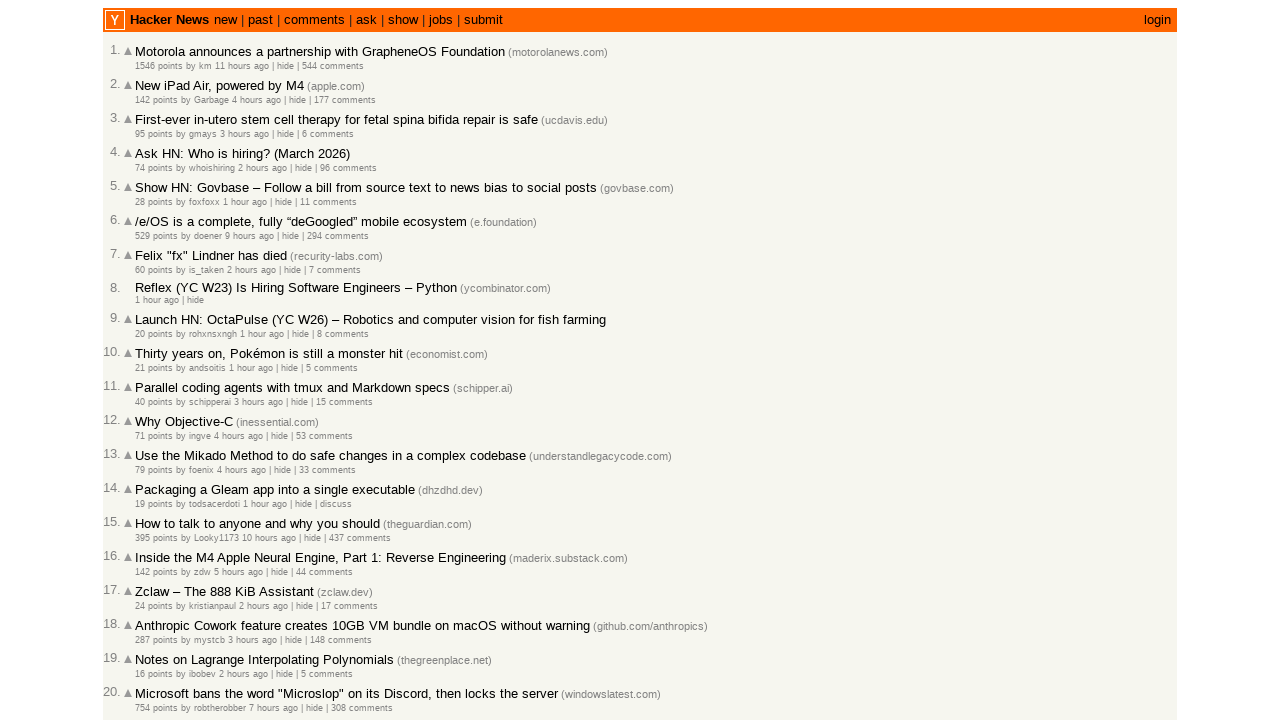

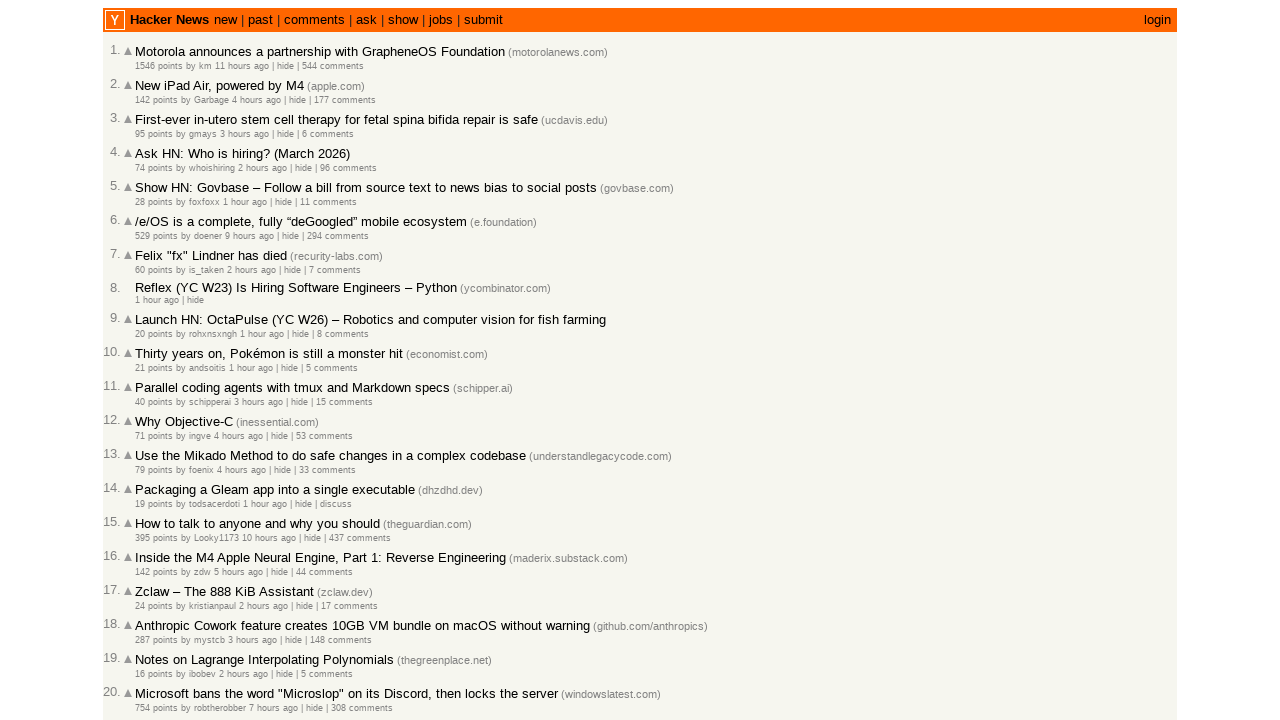